Tests form filling functionality on a practice automation site by entering a name, email, and selecting a gender radio button using JavaScript-based interactions.

Starting URL: https://testautomationpractice.blogspot.com/

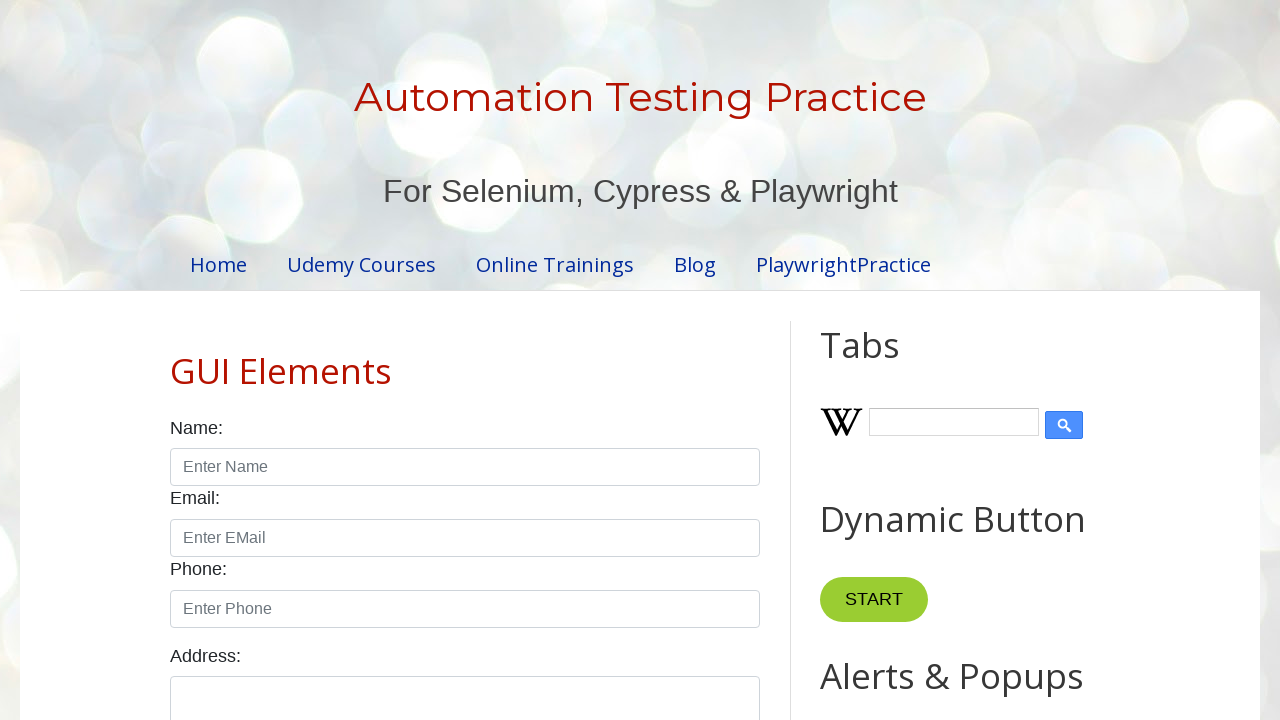

Filled name field with 'BATMAN' on input#name
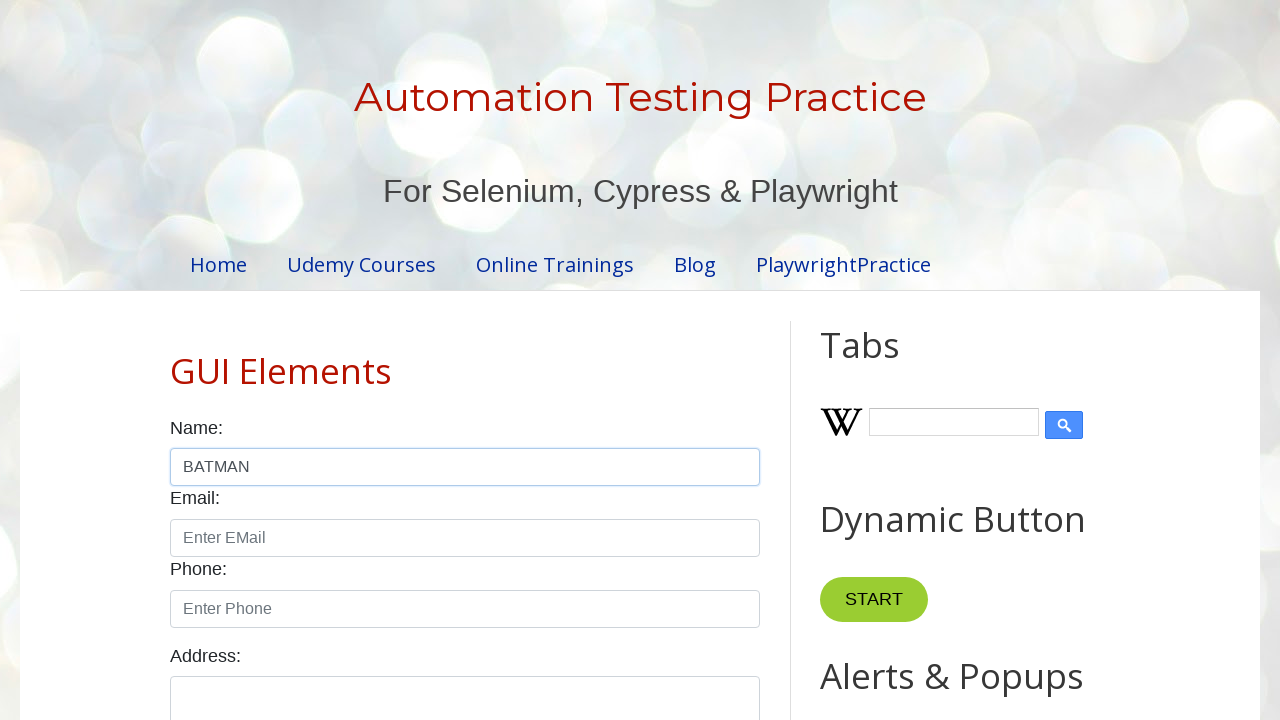

Filled email field with 'IAMBATMAN@universe.dc' on input#email
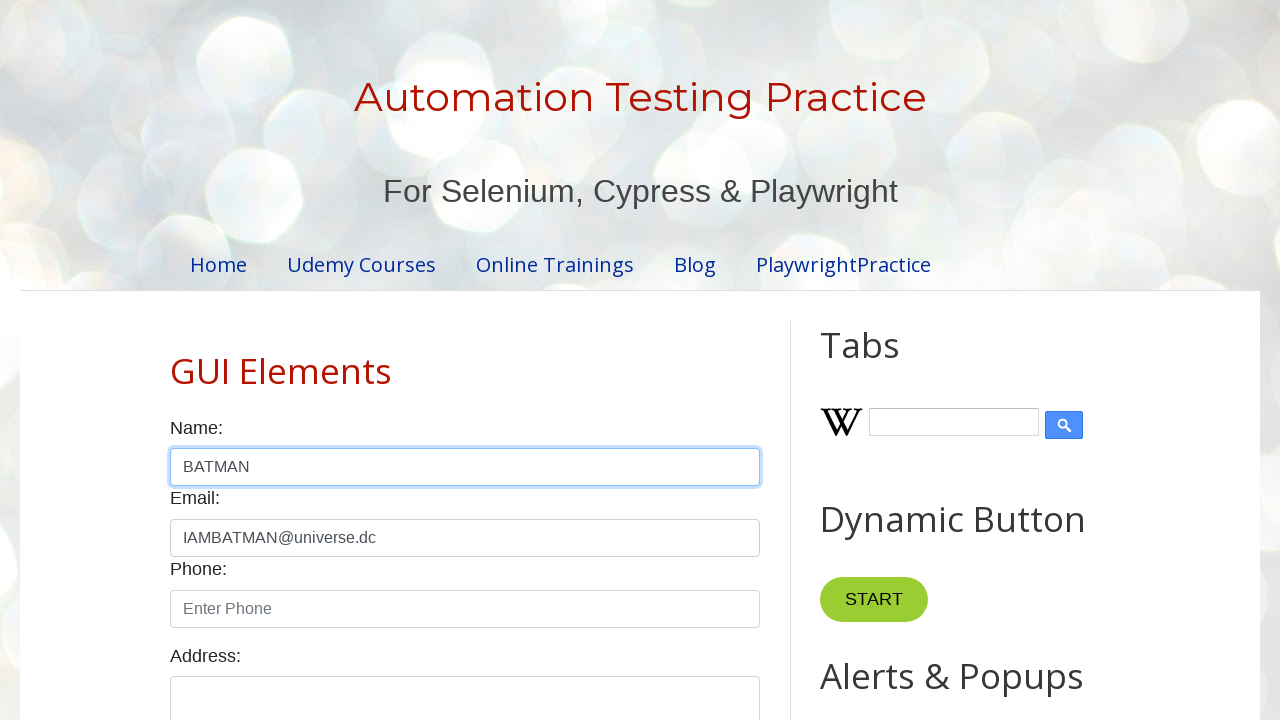

Selected male radio button for gender at (176, 360) on input[type='radio'][name='gender'][value='male']
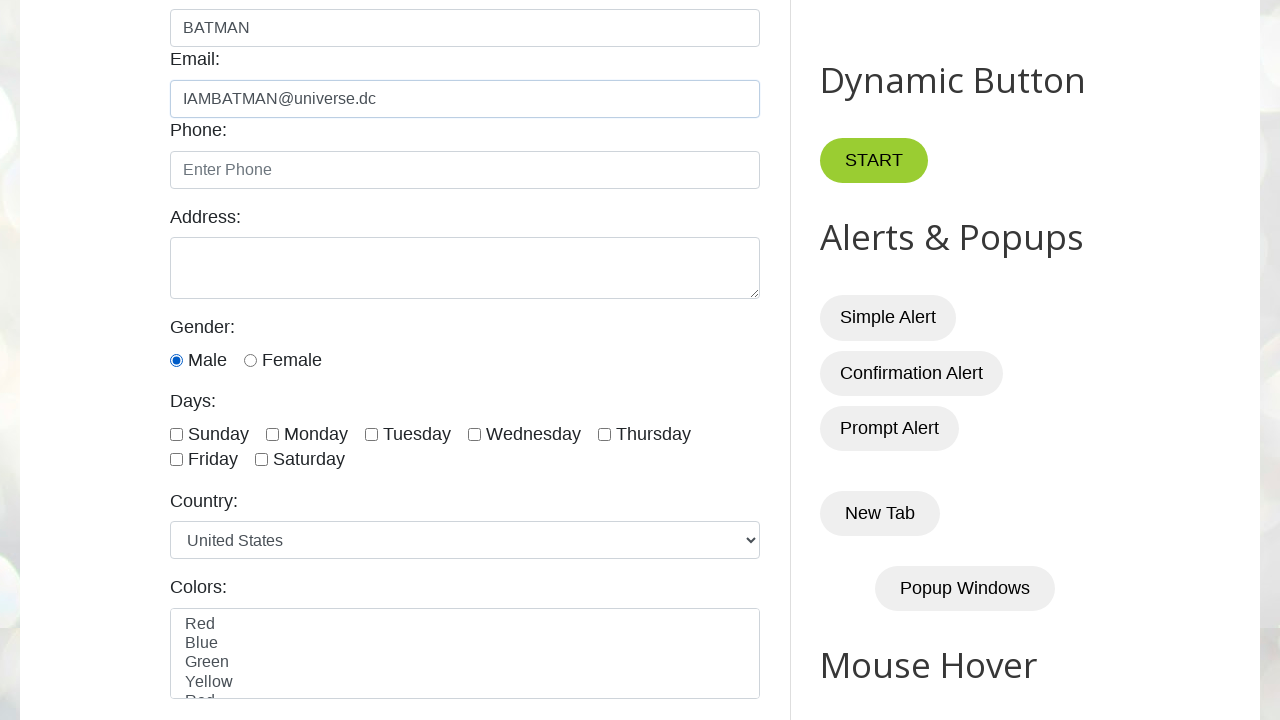

Waited 1000ms for form processing
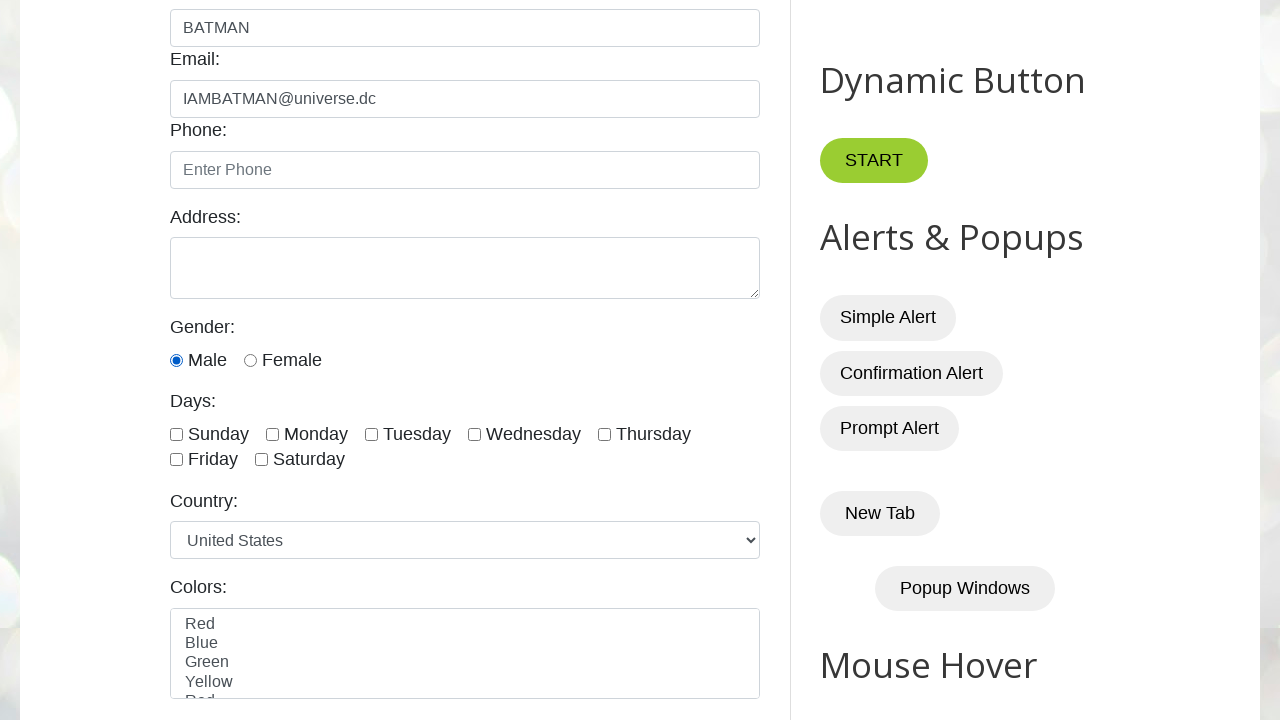

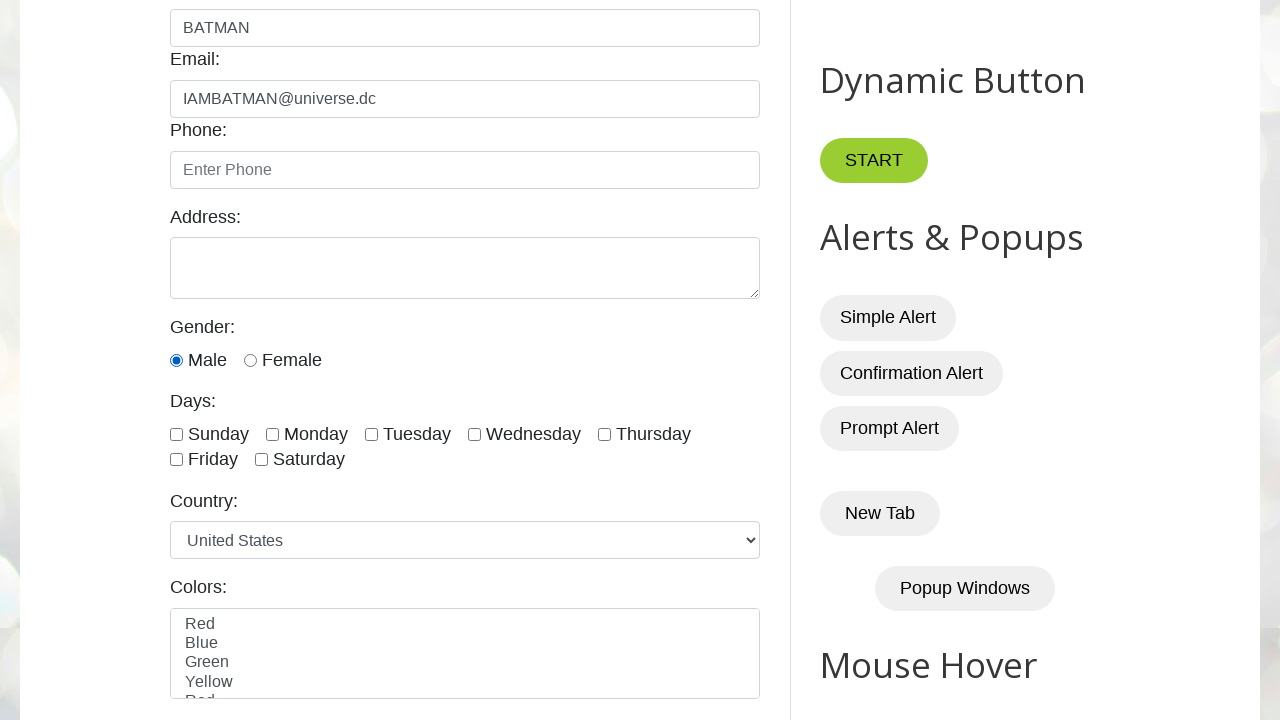